Tests jQuery UI selectable functionality by selecting multiple items using Ctrl+click

Starting URL: https://jqueryui.com/selectable/

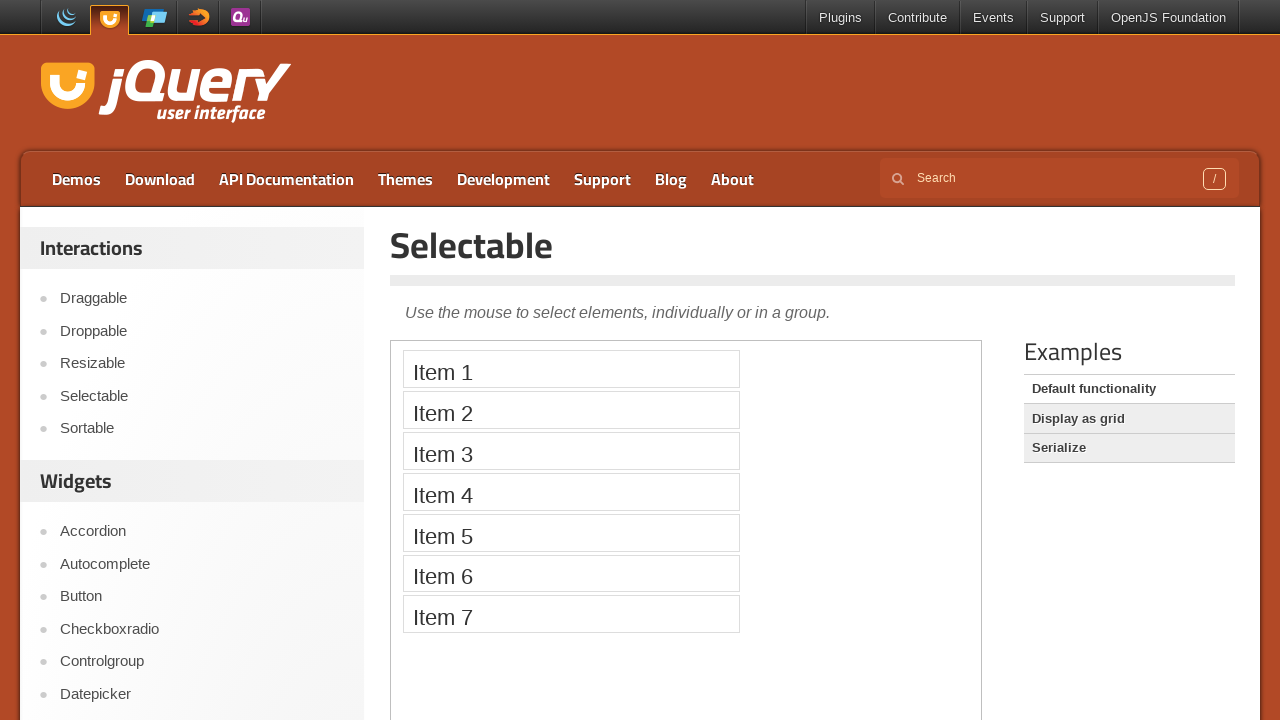

Located and switched to the first iframe containing the selectable demo
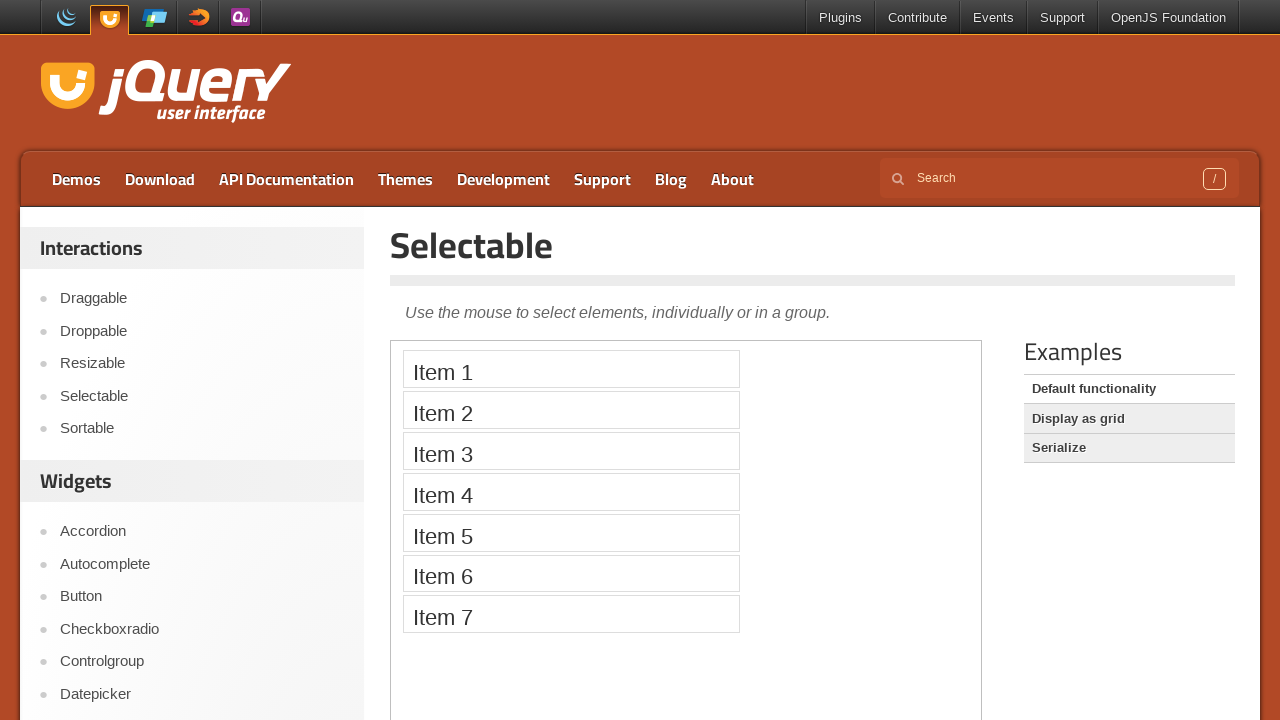

Located Item 1 in the selectable list
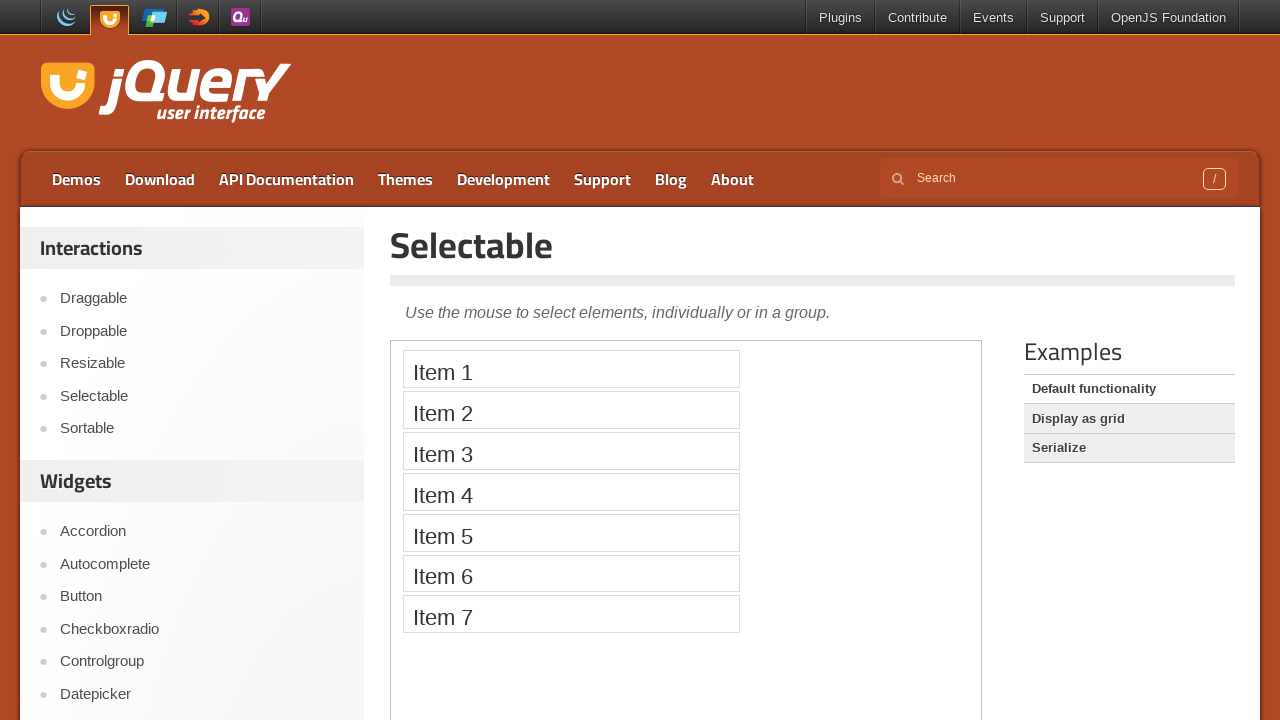

Located Item 3 in the selectable list
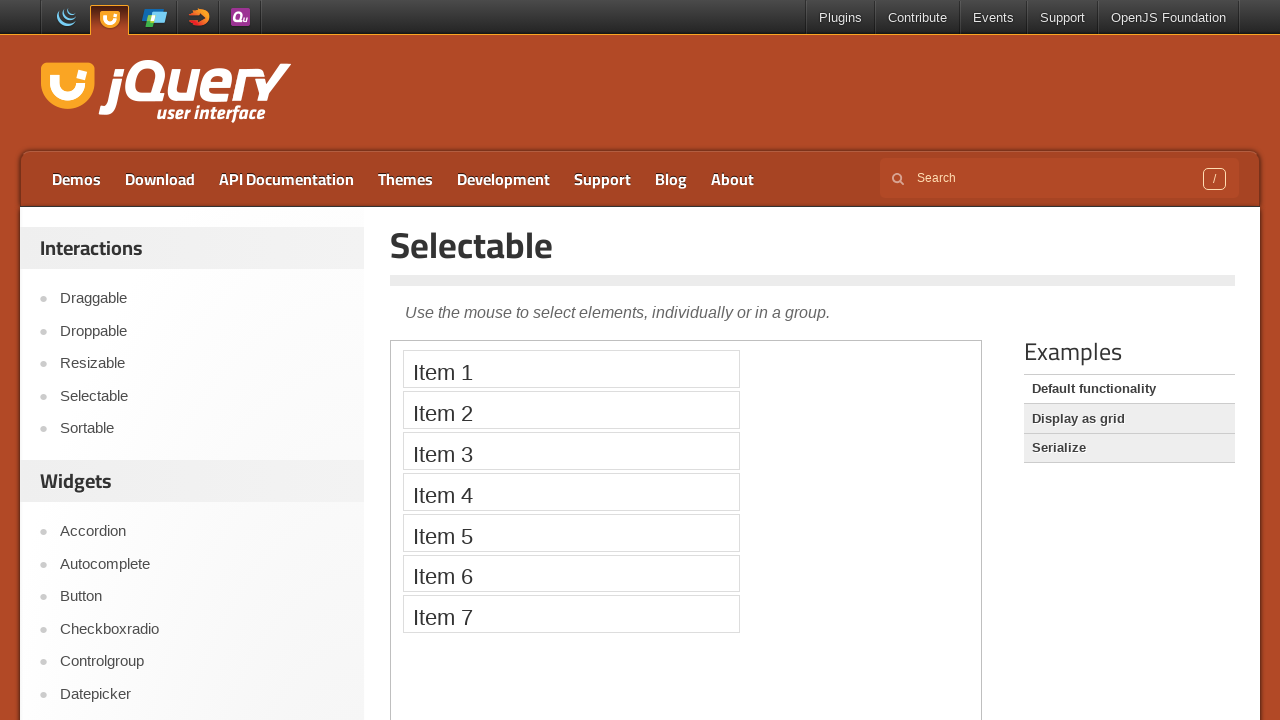

Located Item 5 in the selectable list
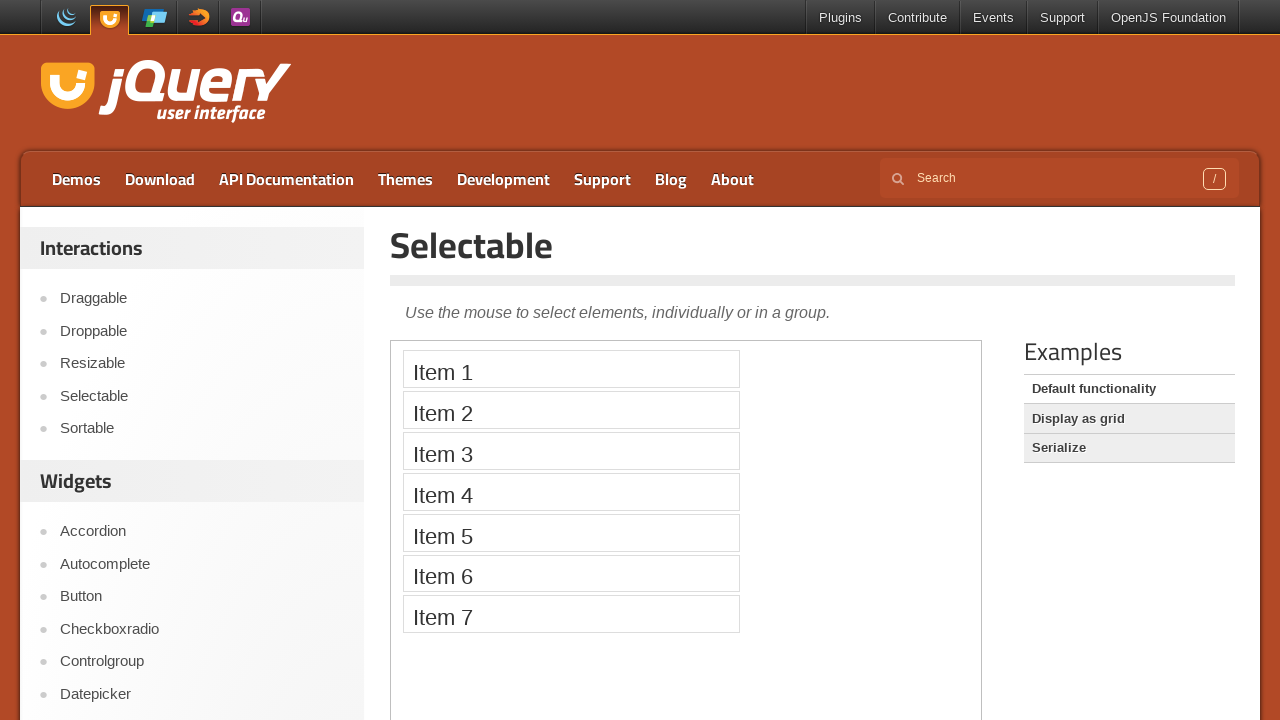

Pressed down the Control key for multi-select
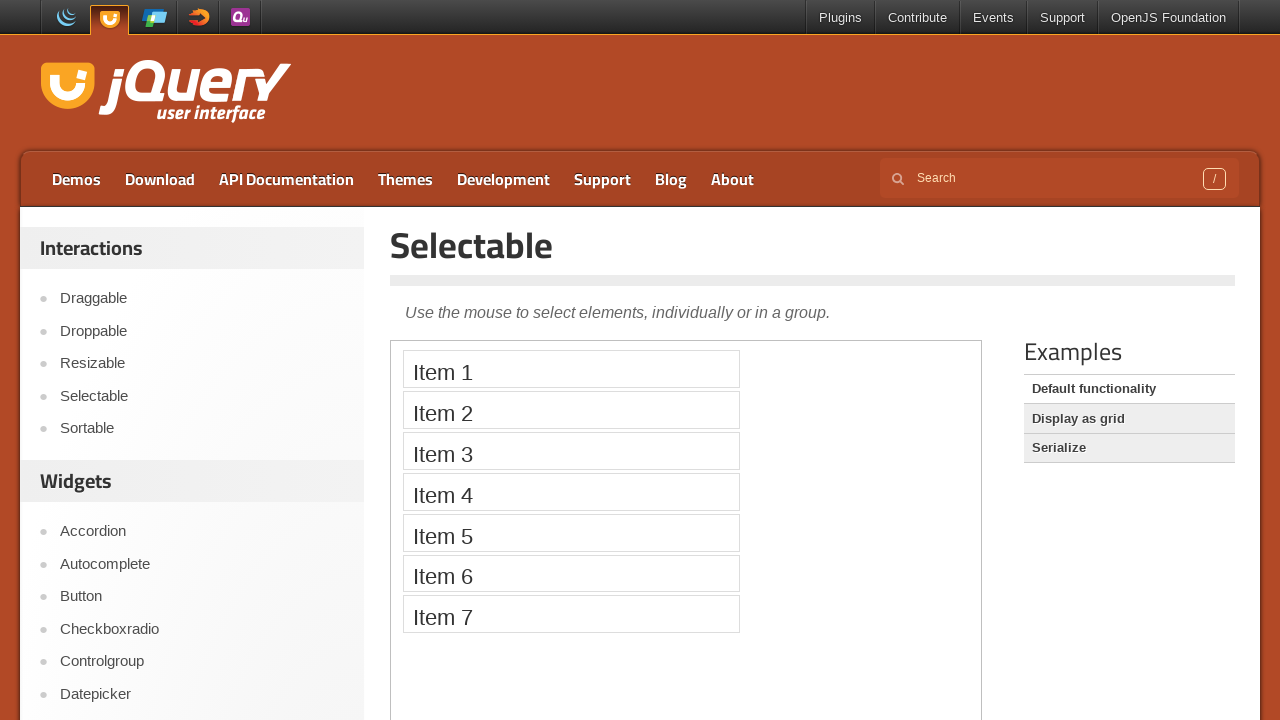

Ctrl+clicked on Item 1 to select it at (571, 369) on iframe >> nth=0 >> internal:control=enter-frame >> xpath=//li[text()='Item 1']
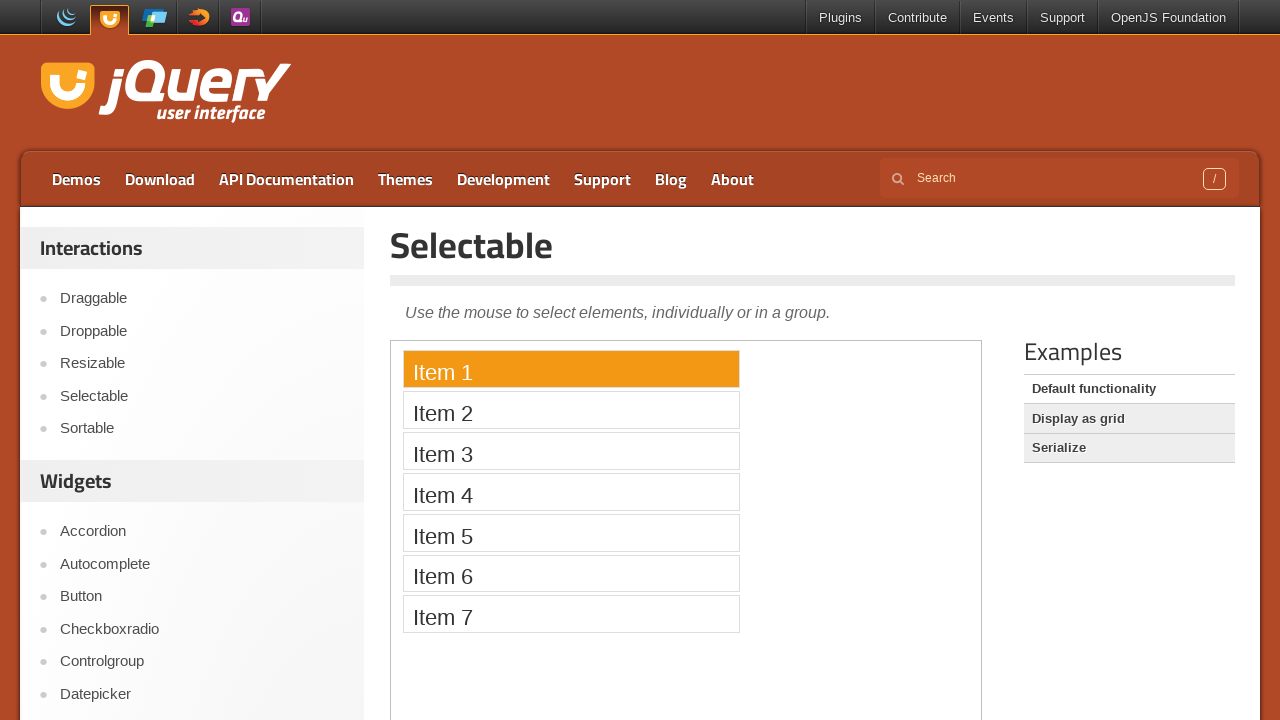

Ctrl+clicked on Item 3 to select it at (571, 451) on iframe >> nth=0 >> internal:control=enter-frame >> xpath=//li[text()='Item 3']
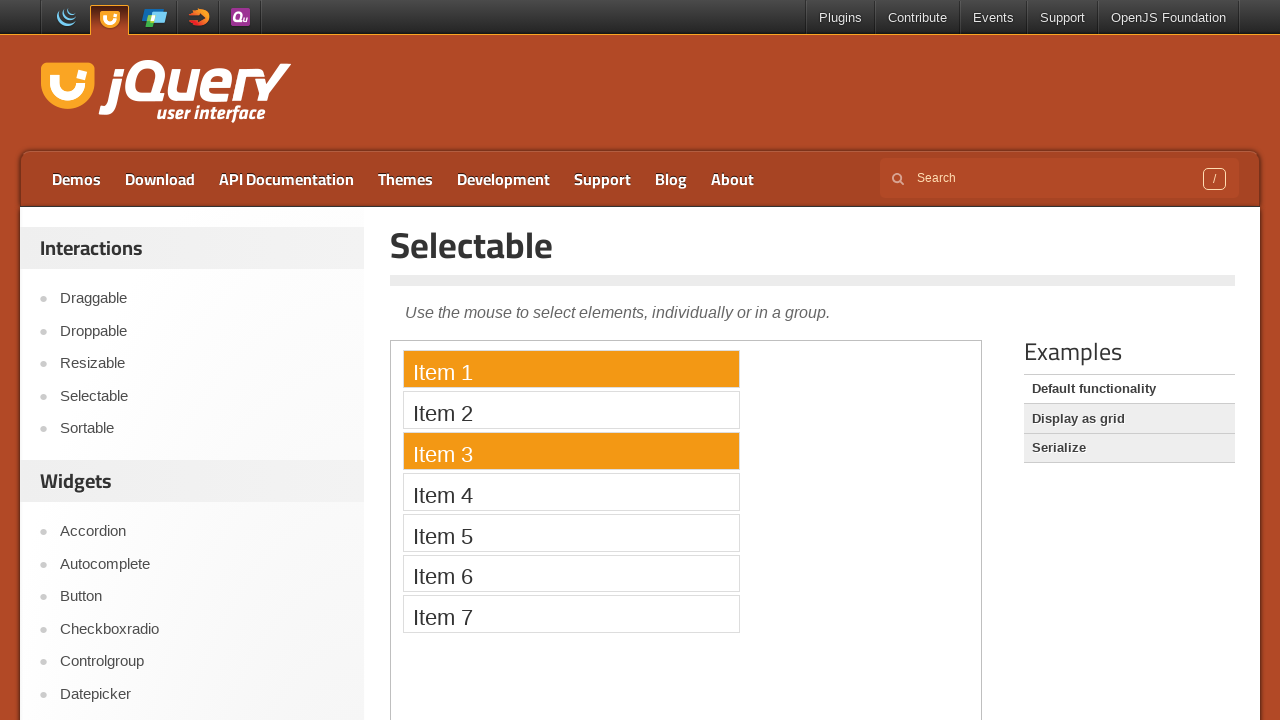

Ctrl+clicked on Item 5 to select it at (571, 532) on iframe >> nth=0 >> internal:control=enter-frame >> xpath=//li[text()='Item 5']
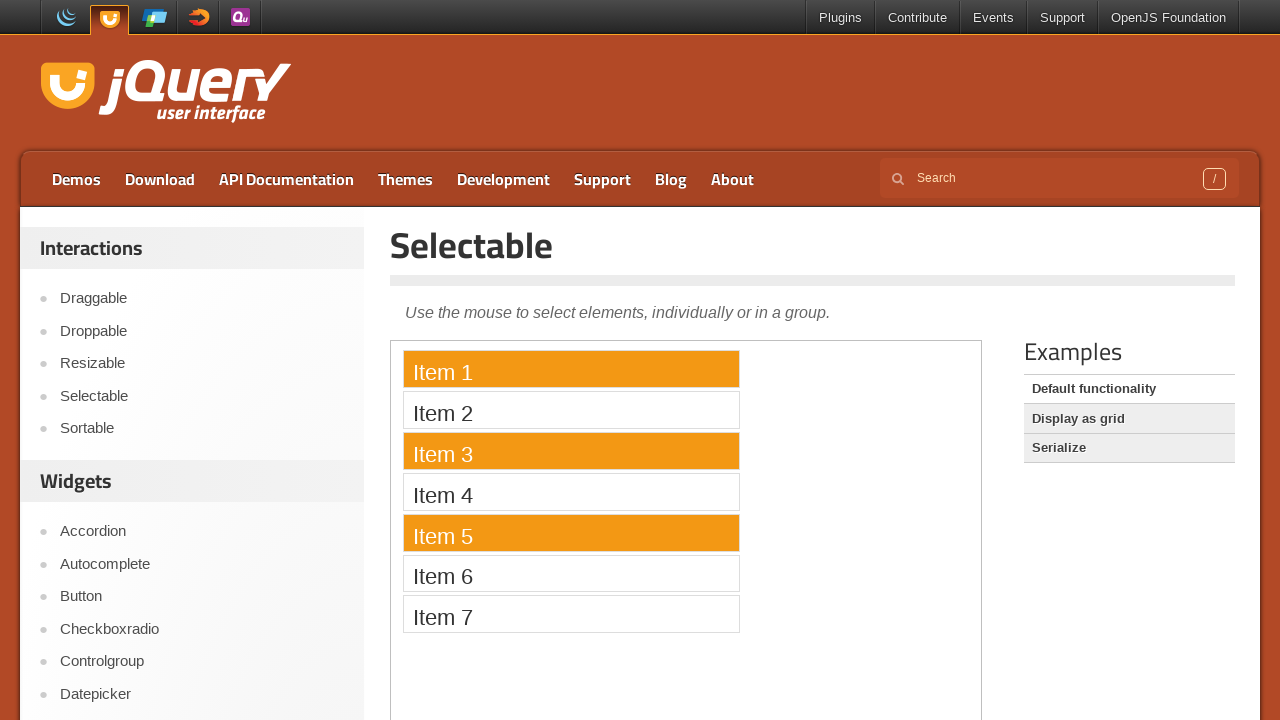

Released the Control key to complete multi-select operation
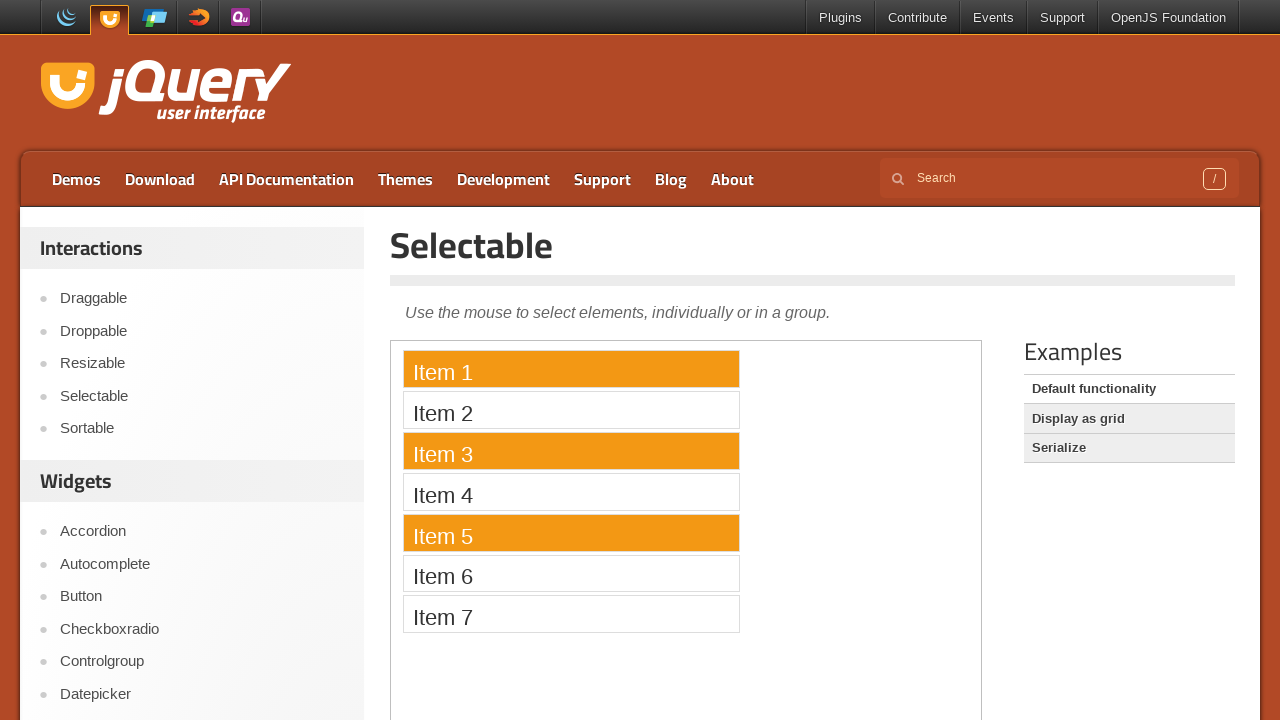

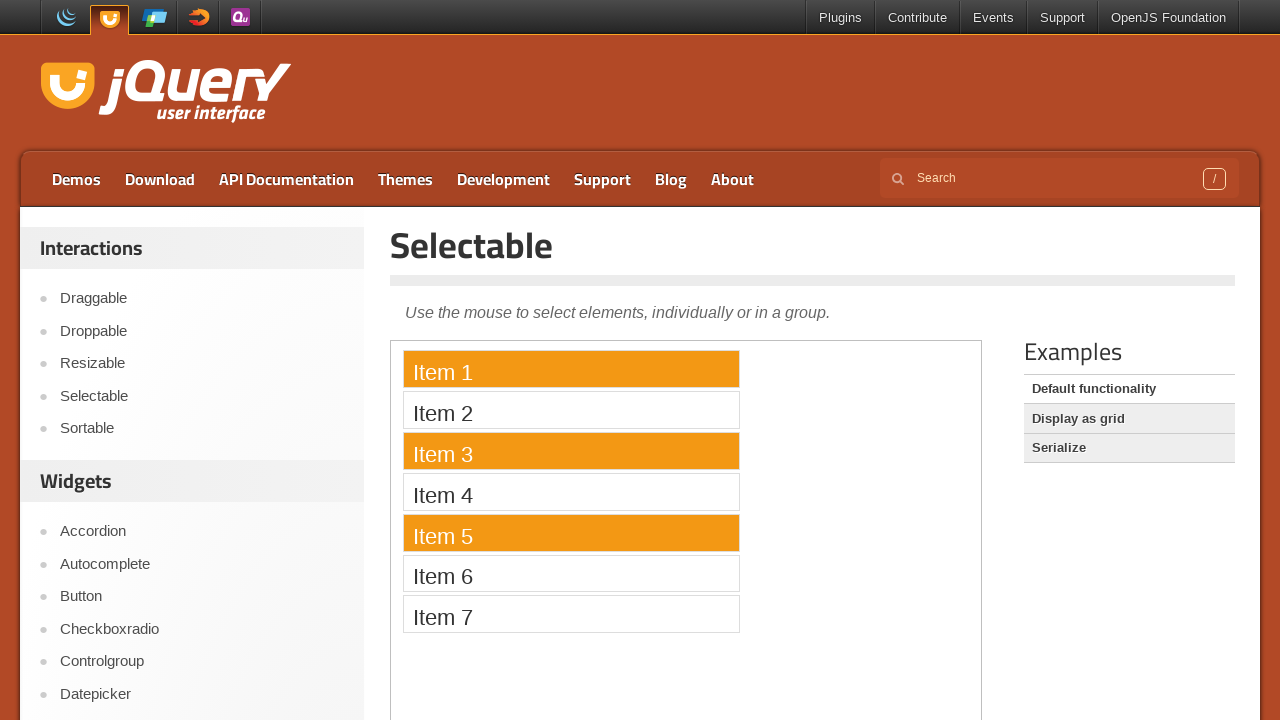